Tests JavaScript alert/confirm dialog handling by clicking a button that triggers an alert, accepting the confirmation, reading a value from the page, calculating a mathematical result, entering it into an input field, and submitting the form.

Starting URL: http://suninjuly.github.io/alert_accept.html

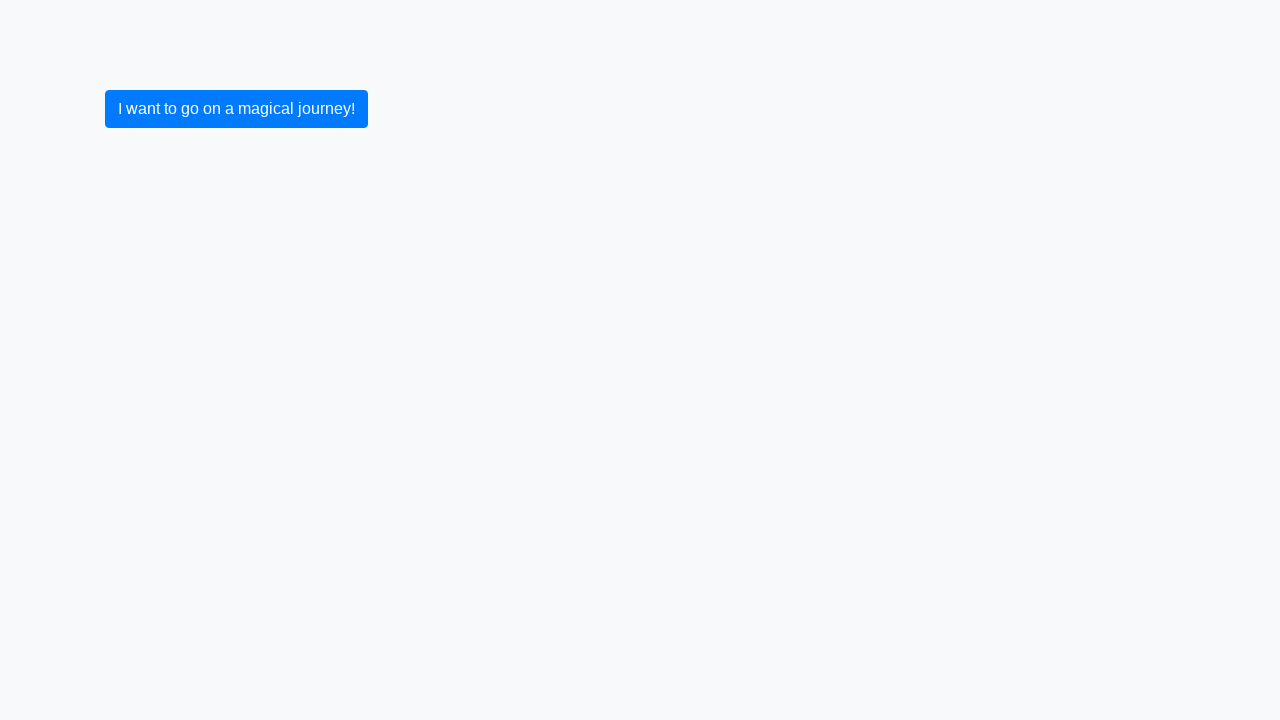

Clicked button to trigger alert dialog at (236, 109) on button.btn-primary
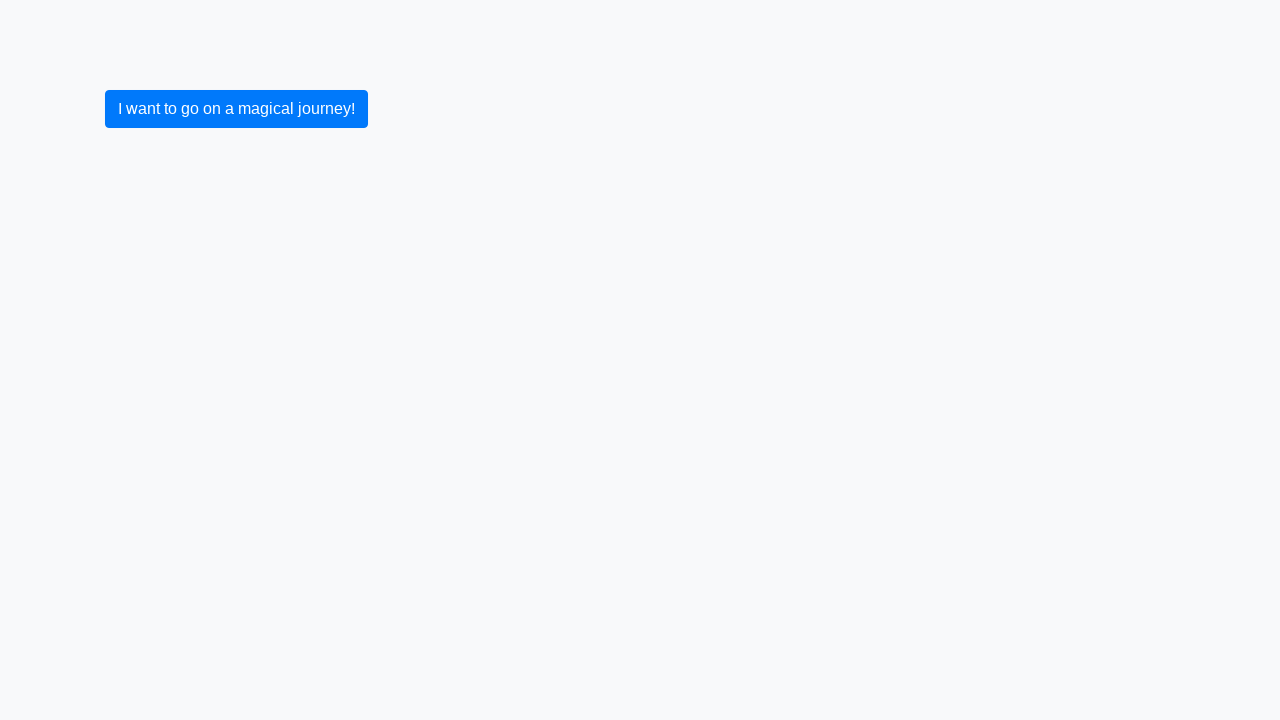

Registered dialog handler to accept dialogs
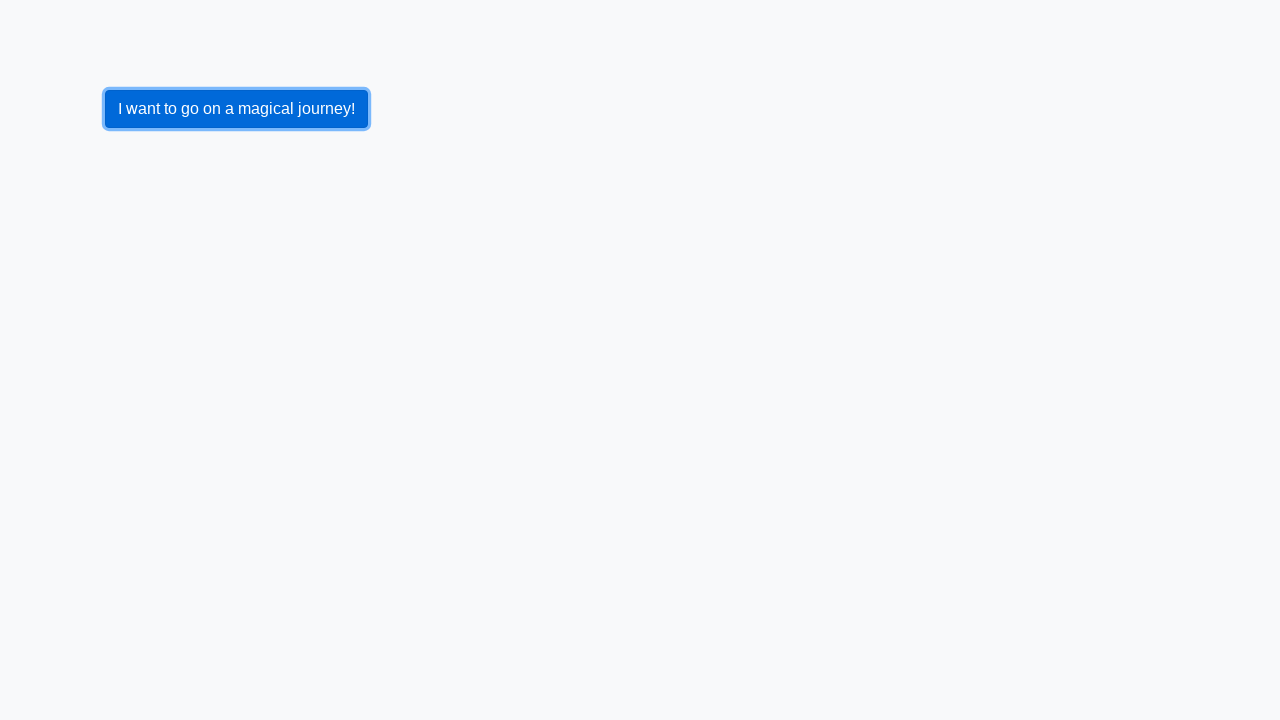

Waited for dialog processing to complete
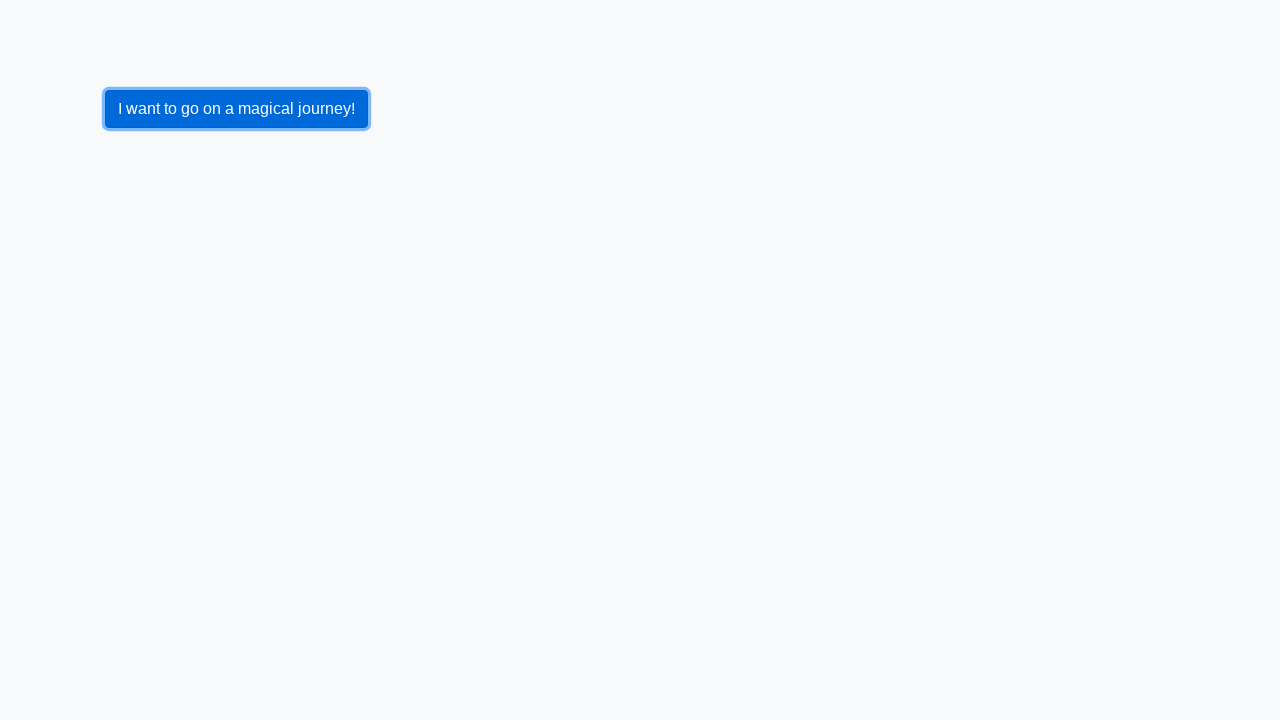

Re-registered dialog handler with custom function
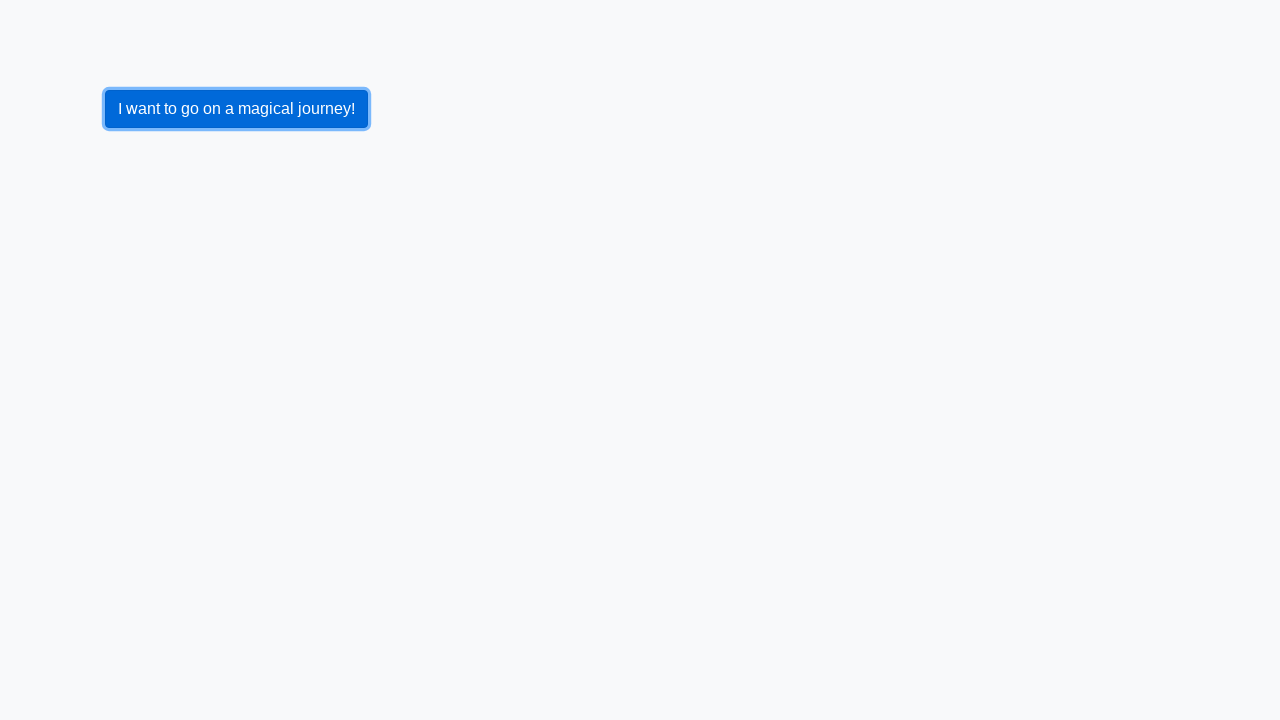

Clicked button to trigger alert again at (236, 109) on button.btn-primary
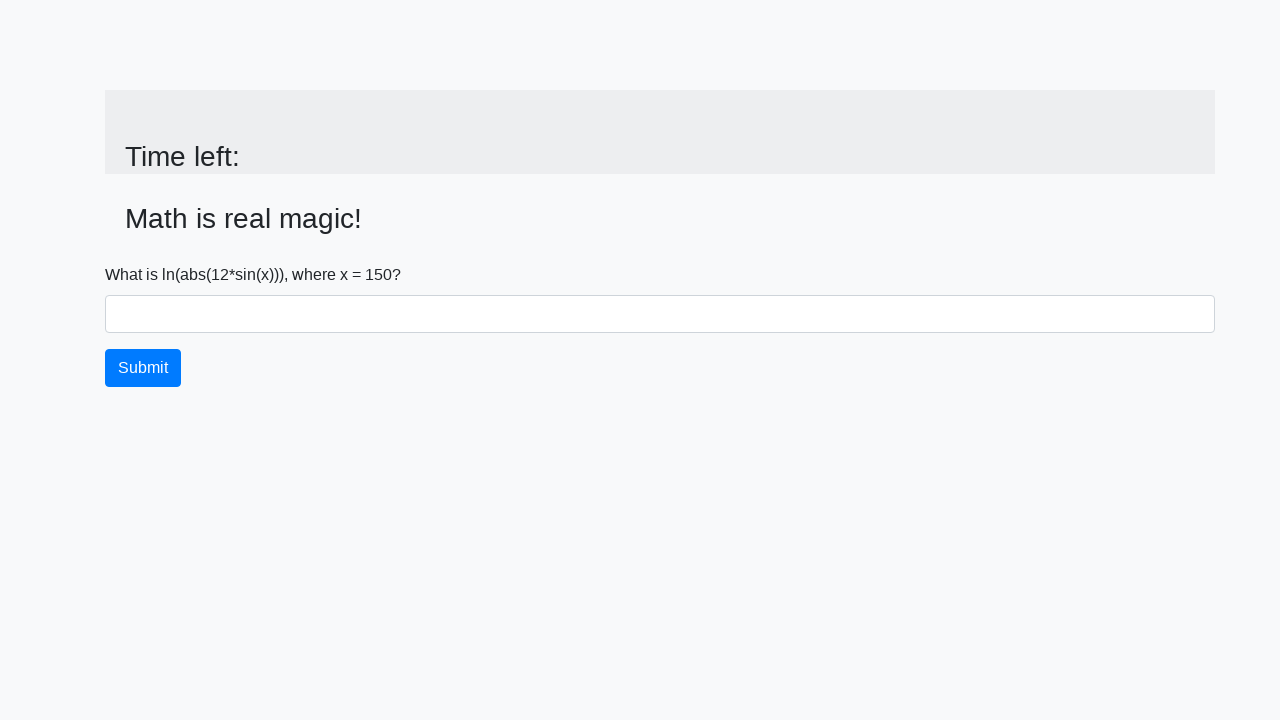

Waited for second dialog to be processed
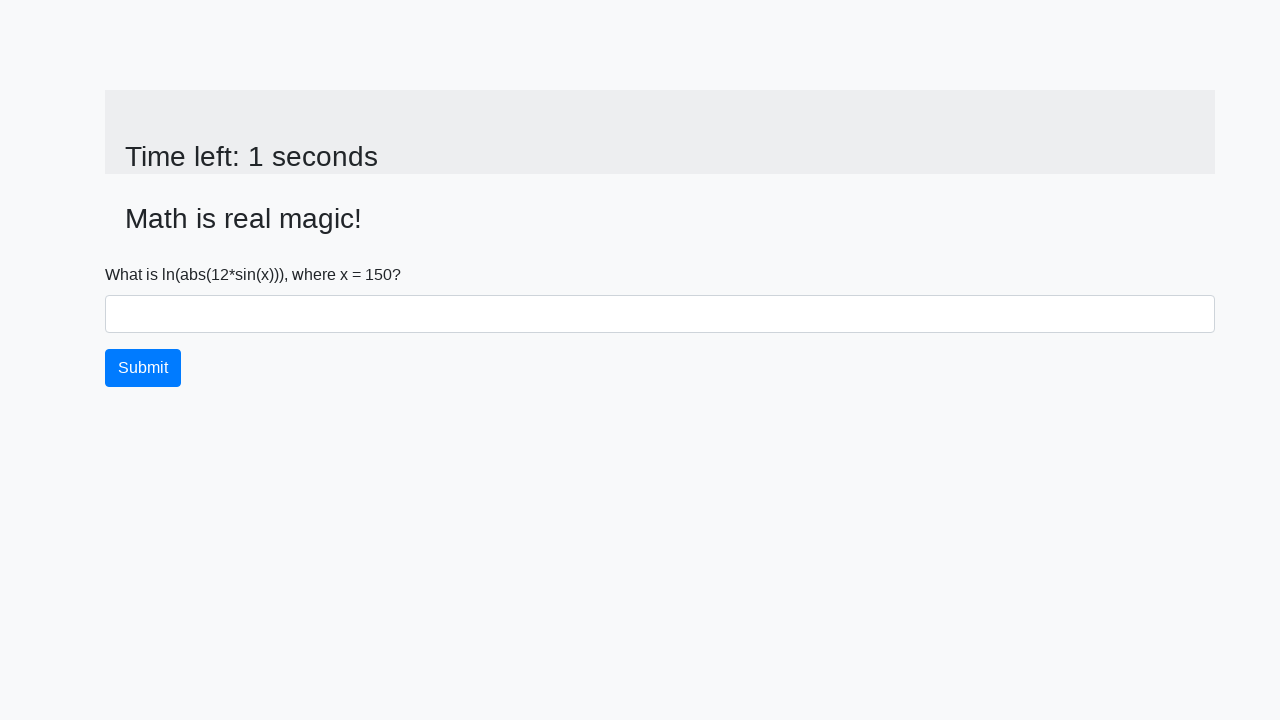

Retrieved value from input element: 150
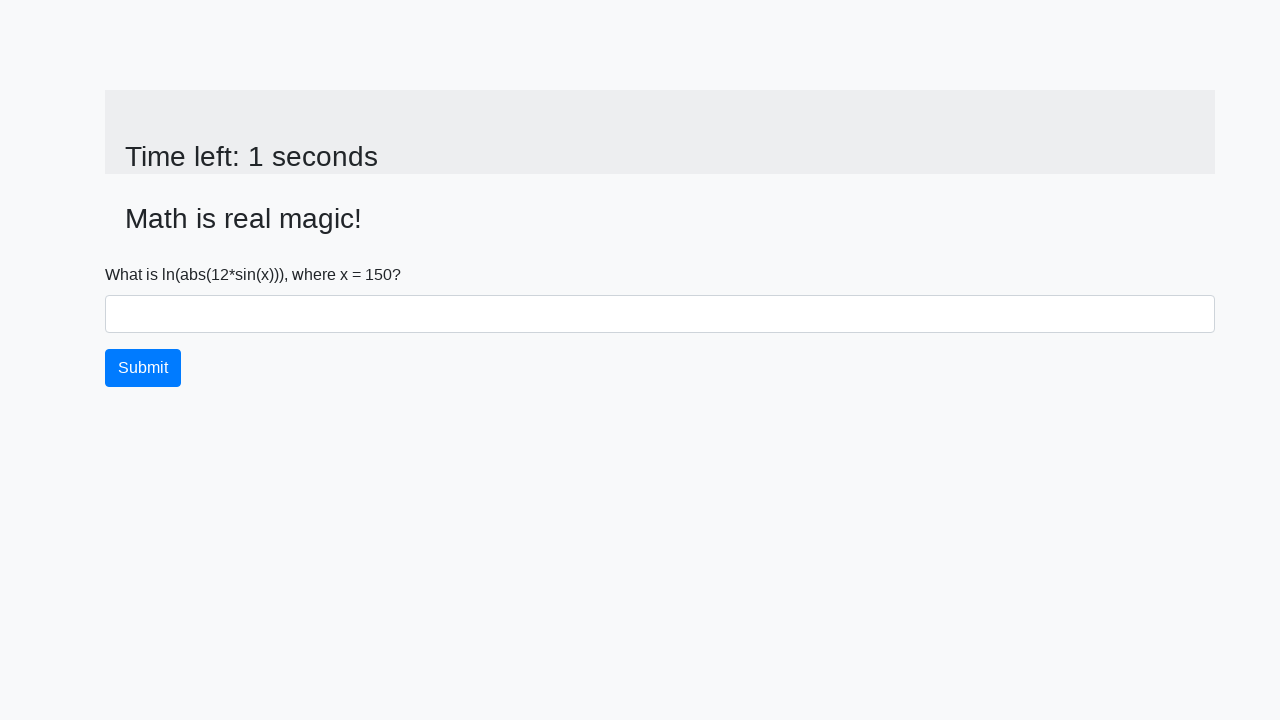

Calculated mathematical result: 2.149261072870314
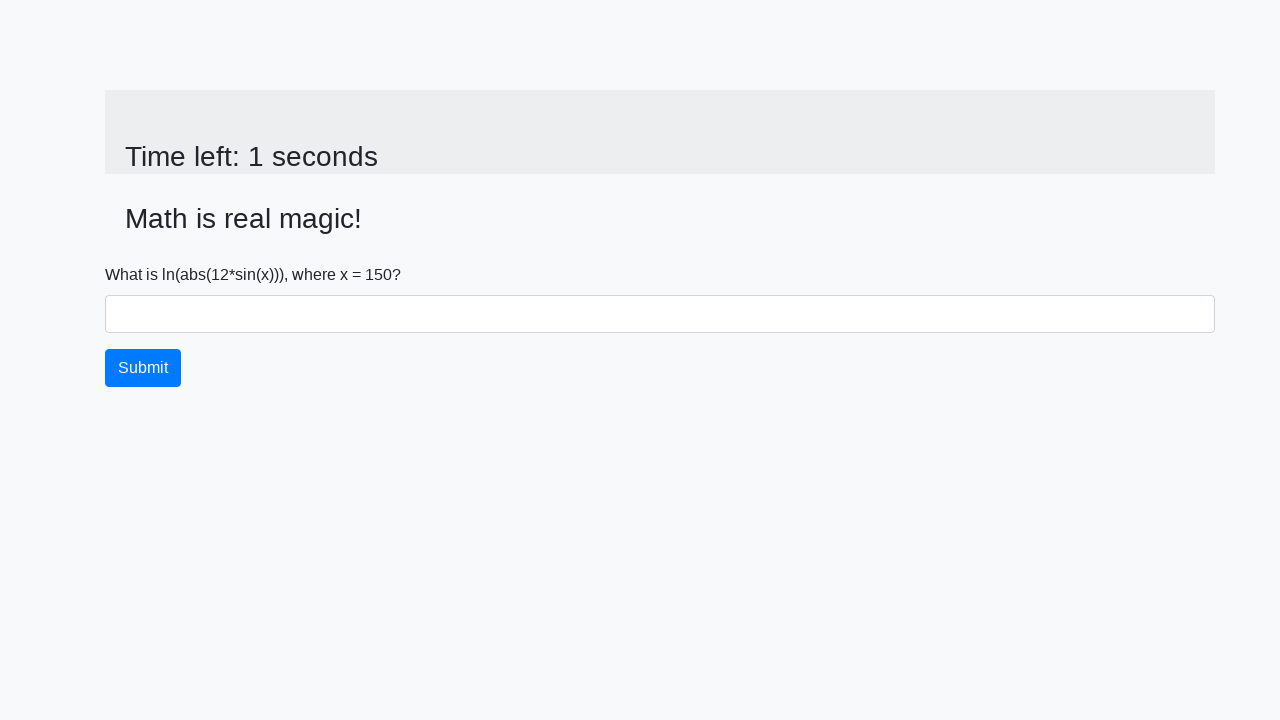

Filled answer field with calculated value: 2.149261072870314 on #answer
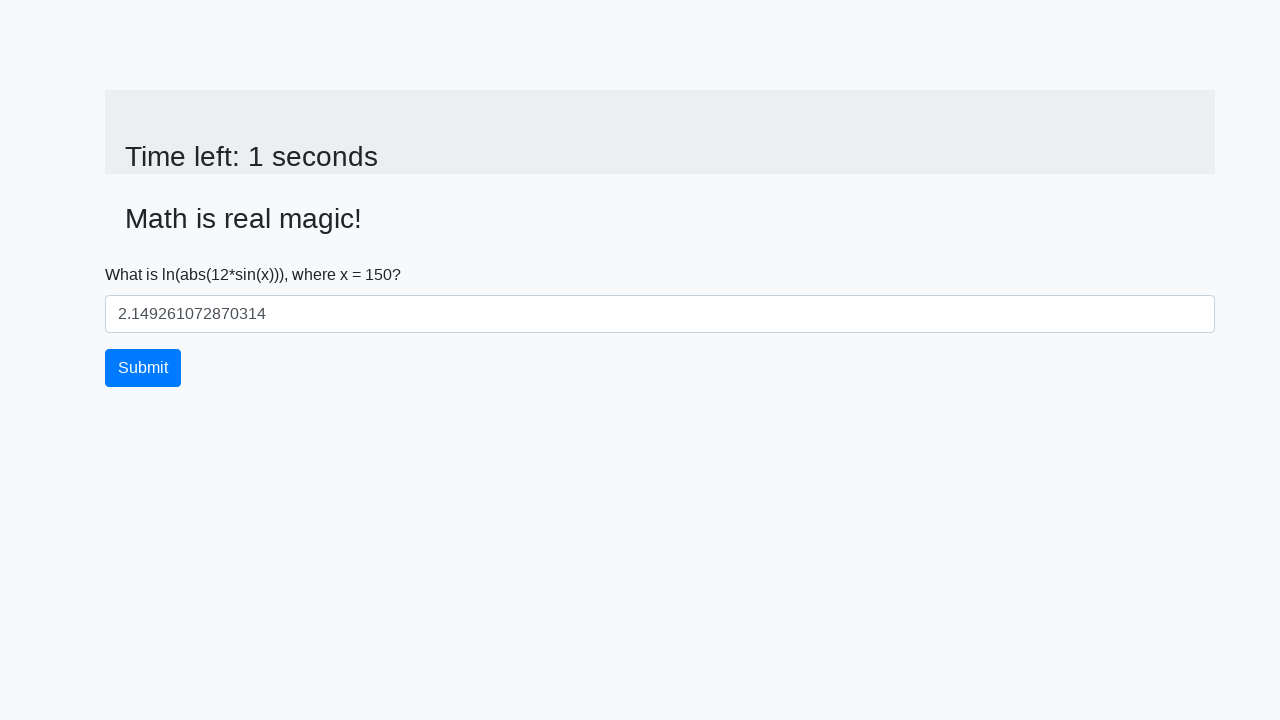

Clicked submit button to submit the form at (143, 368) on button.btn-primary
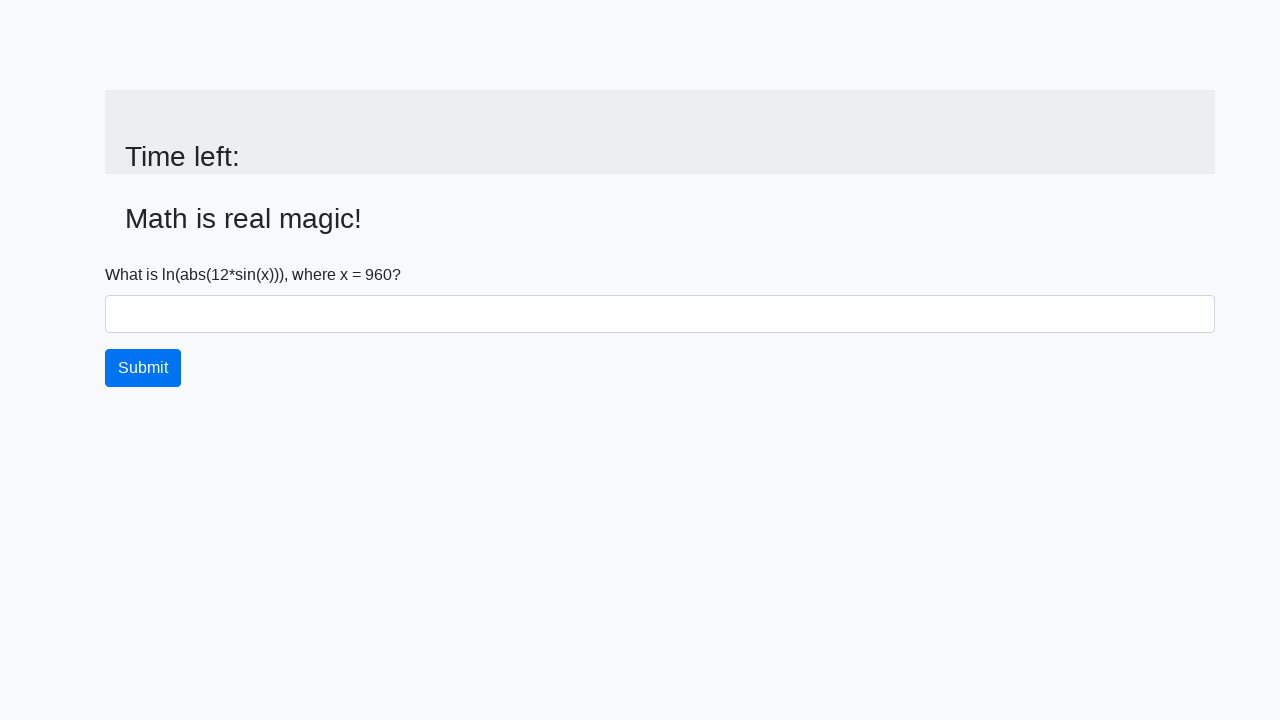

Waited for result alert to appear
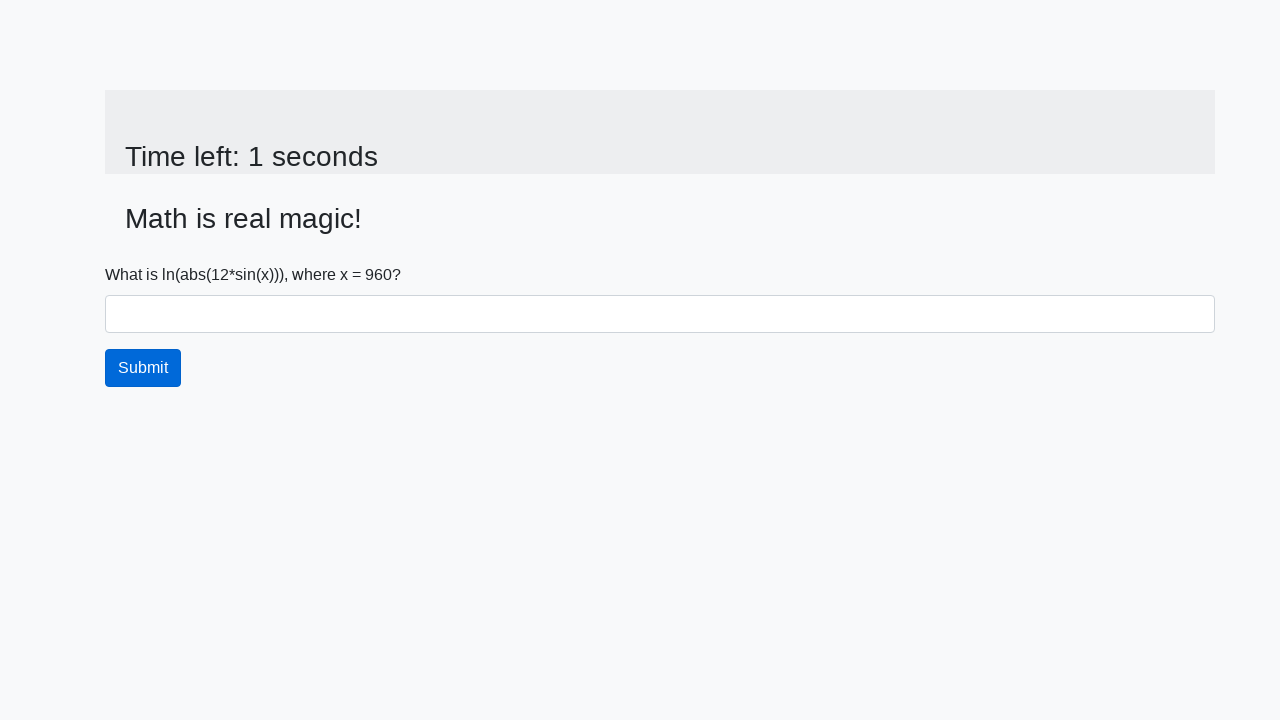

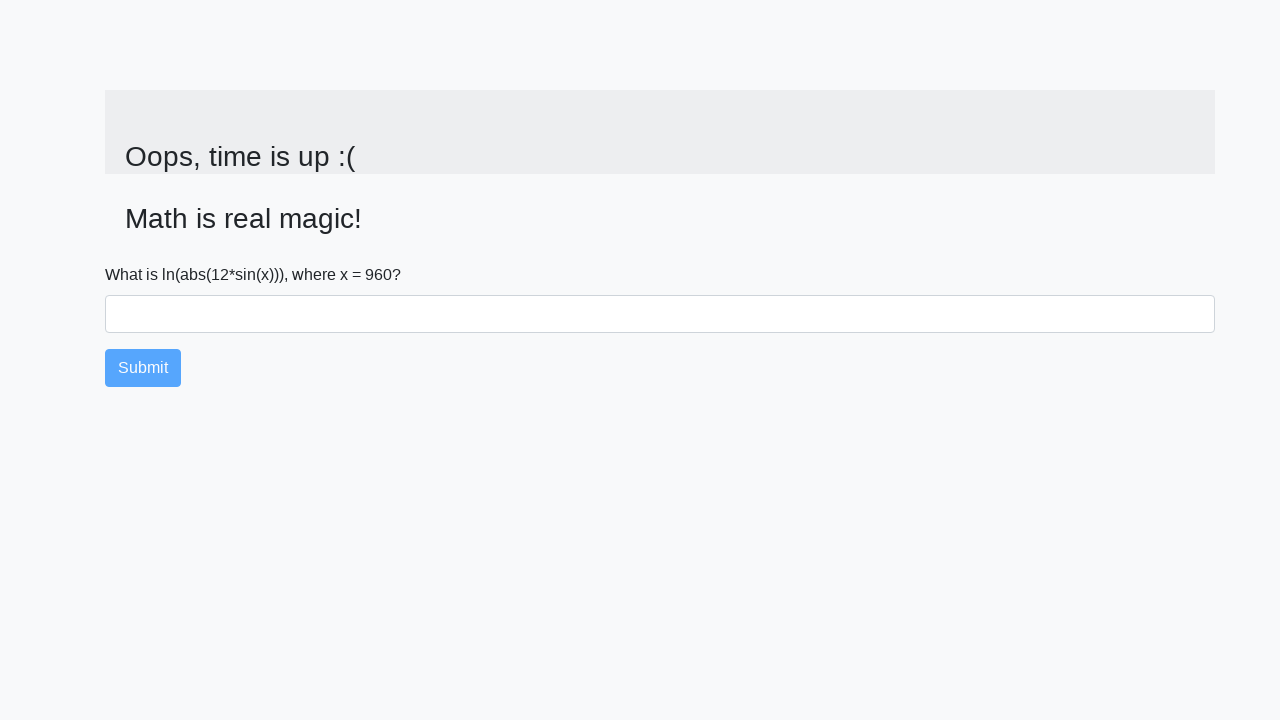